Tests that entered text is trimmed when saving edits

Starting URL: https://demo.playwright.dev/todomvc

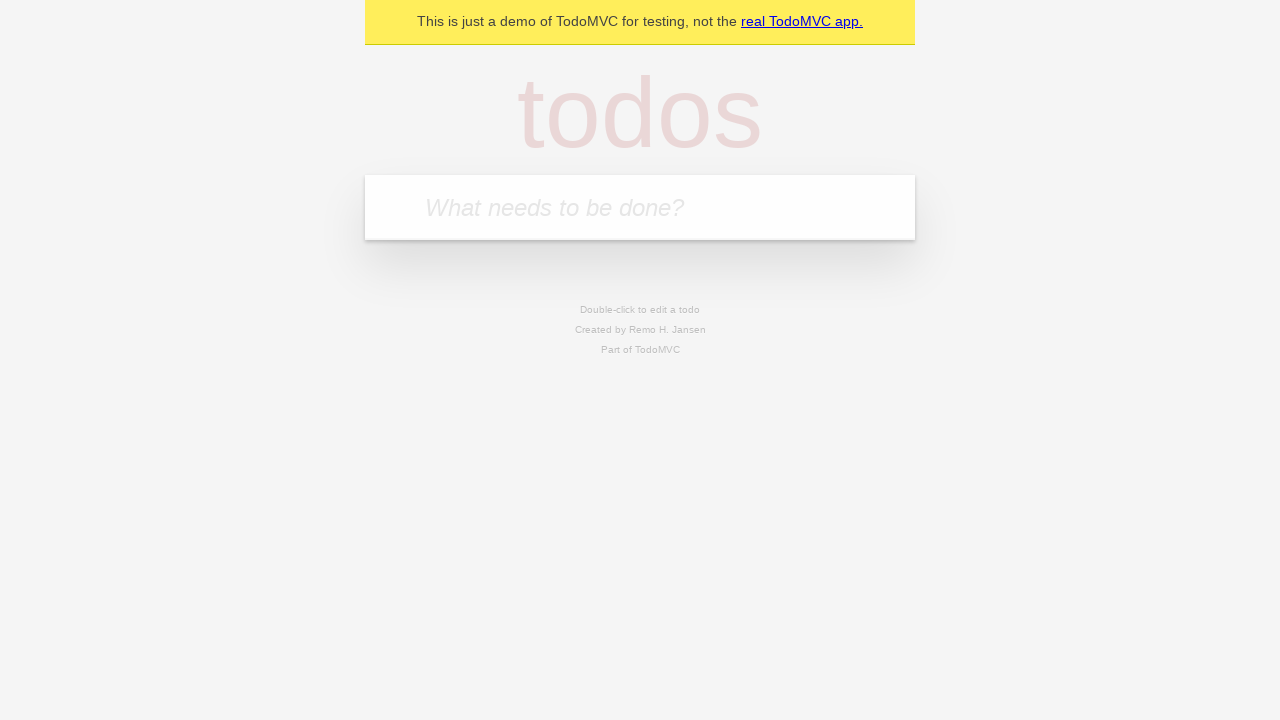

Filled todo input with 'buy some cheese' on internal:attr=[placeholder="What needs to be done?"i]
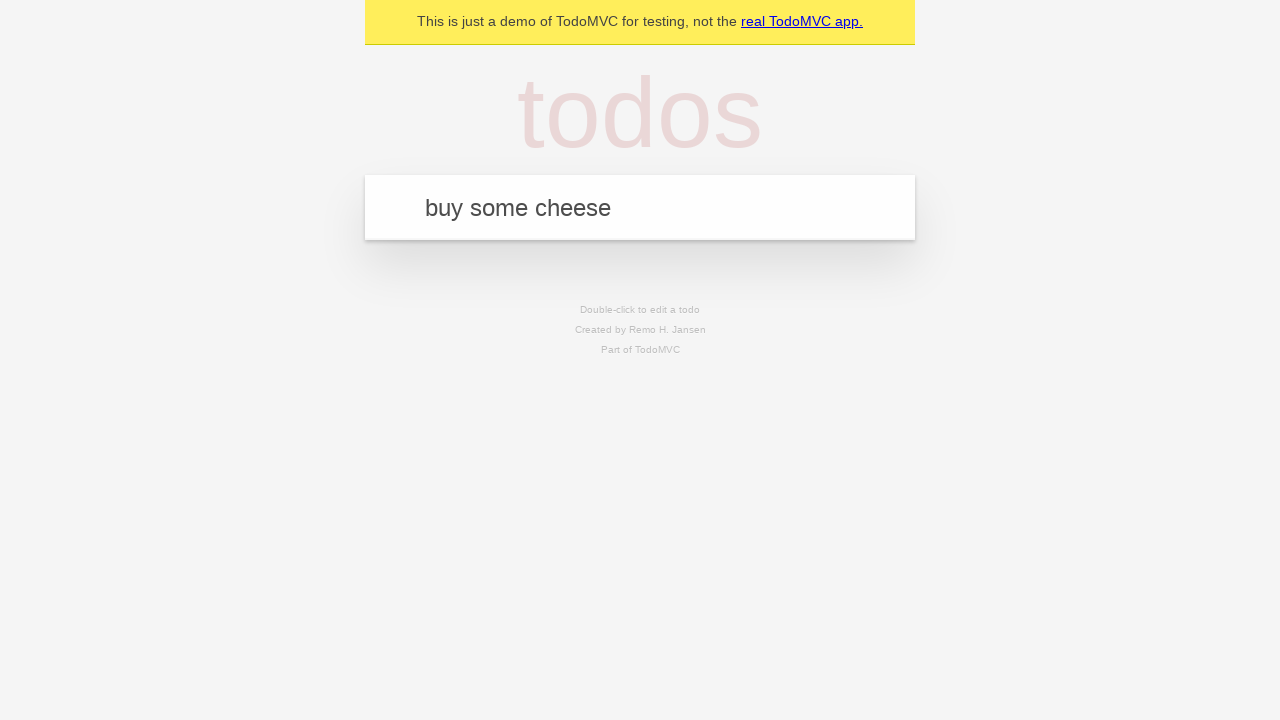

Pressed Enter to add first todo on internal:attr=[placeholder="What needs to be done?"i]
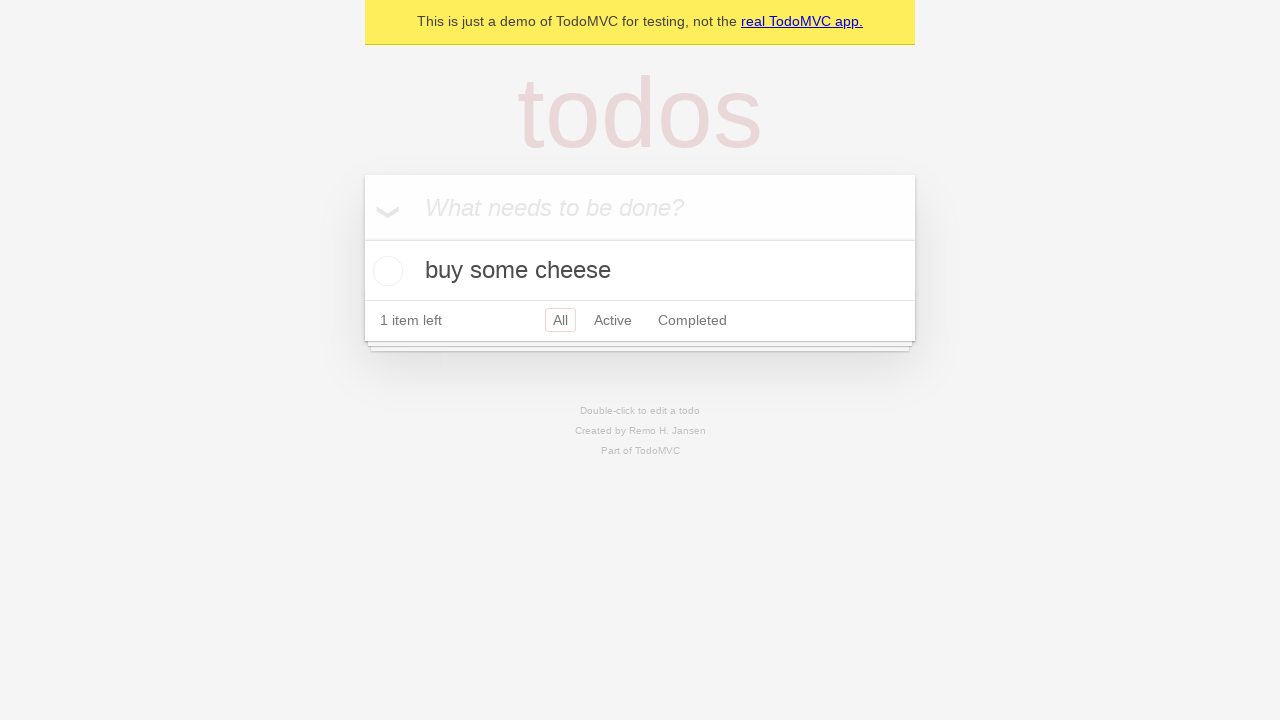

Filled todo input with 'feed the cat' on internal:attr=[placeholder="What needs to be done?"i]
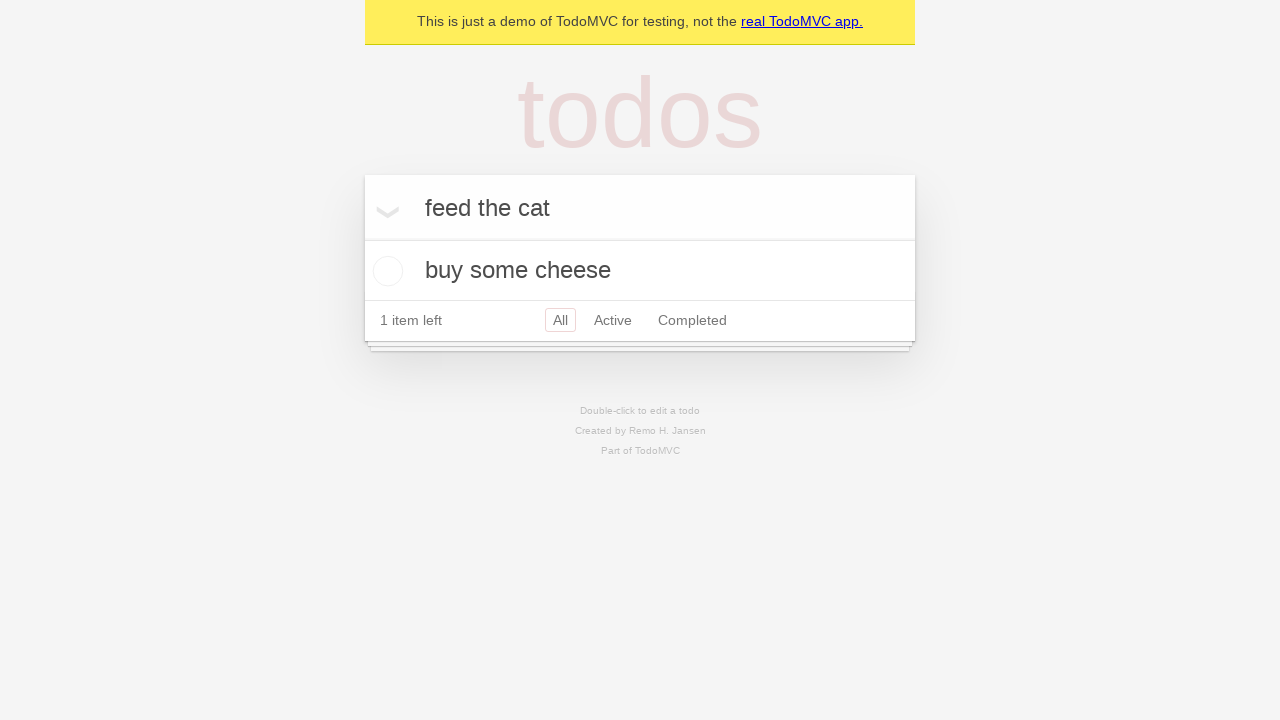

Pressed Enter to add second todo on internal:attr=[placeholder="What needs to be done?"i]
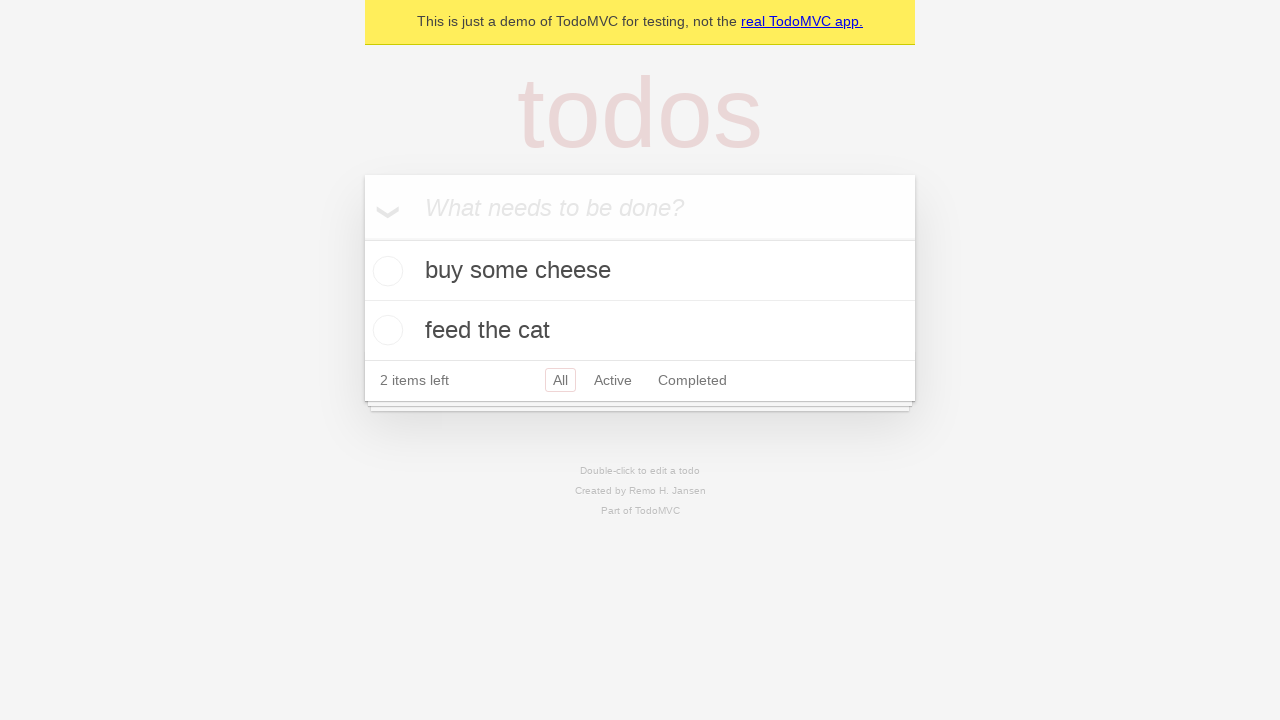

Filled todo input with 'book a doctors appointment' on internal:attr=[placeholder="What needs to be done?"i]
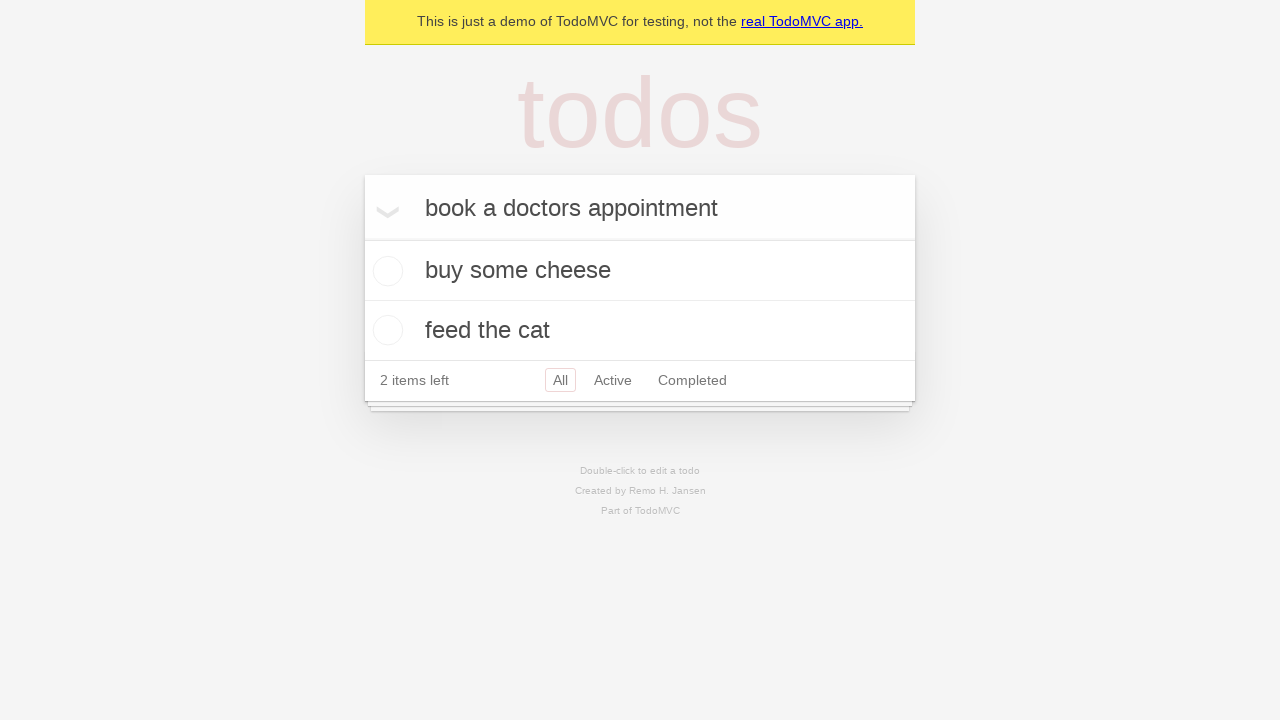

Pressed Enter to add third todo on internal:attr=[placeholder="What needs to be done?"i]
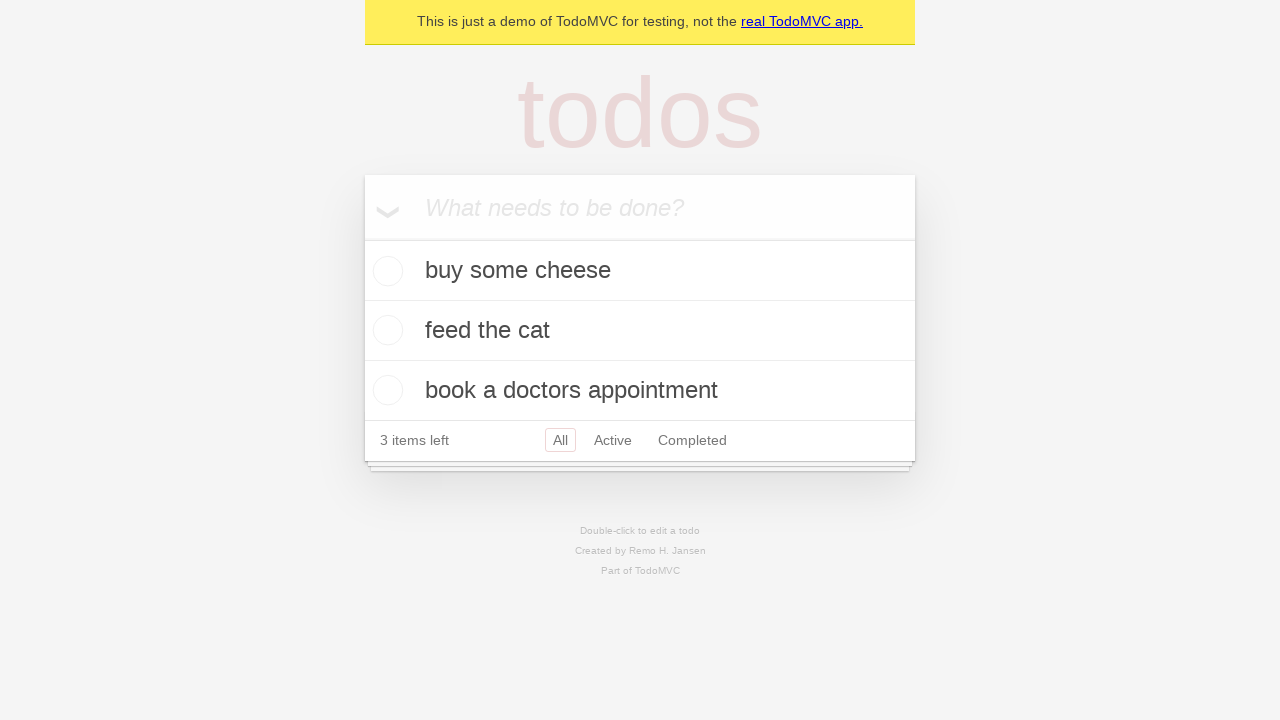

Double-clicked second todo to enter edit mode at (640, 331) on internal:testid=[data-testid="todo-item"s] >> nth=1
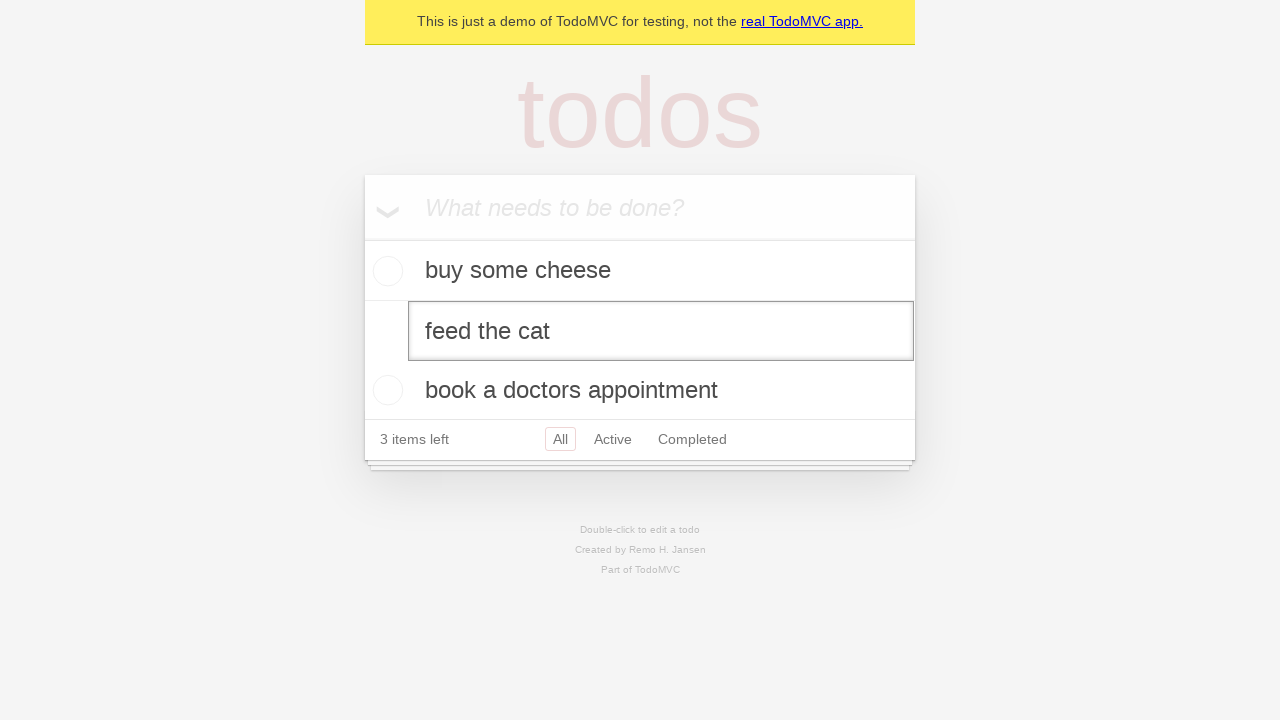

Filled edit field with '    buy some sausages    ' (with leading and trailing whitespace) on internal:testid=[data-testid="todo-item"s] >> nth=1 >> internal:role=textbox[nam
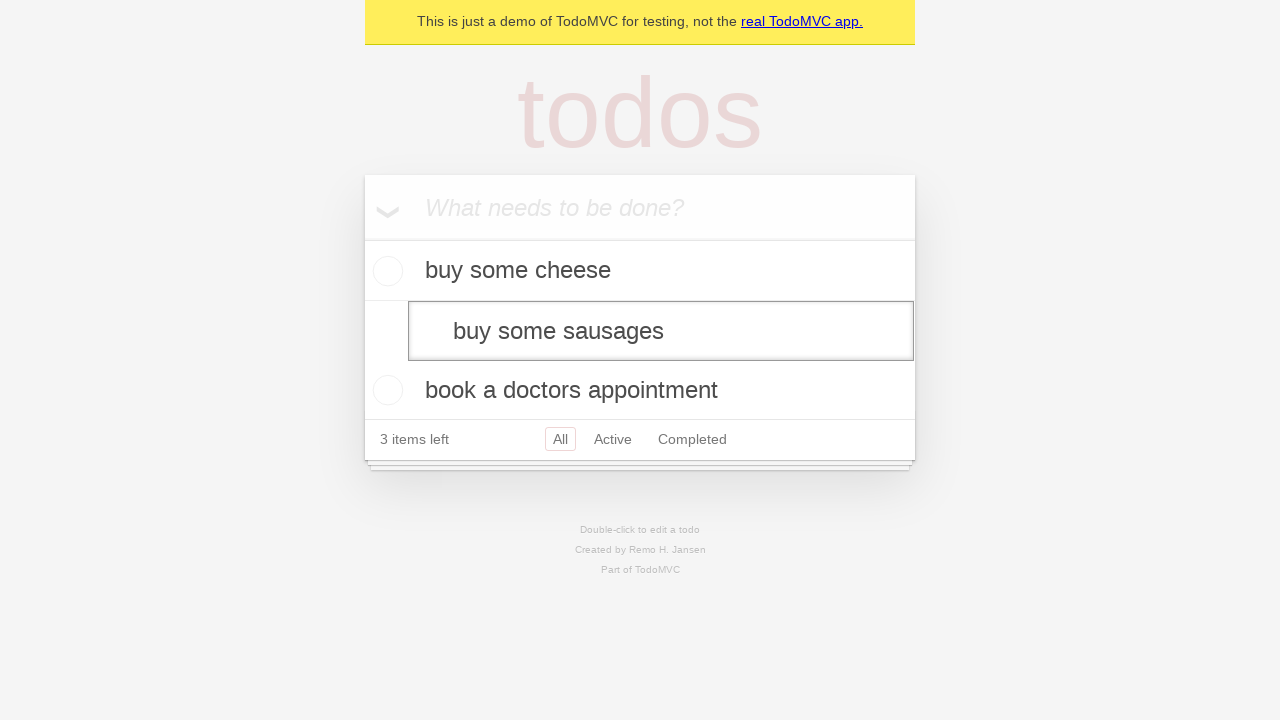

Pressed Enter to save edited todo with whitespace trimmed on internal:testid=[data-testid="todo-item"s] >> nth=1 >> internal:role=textbox[nam
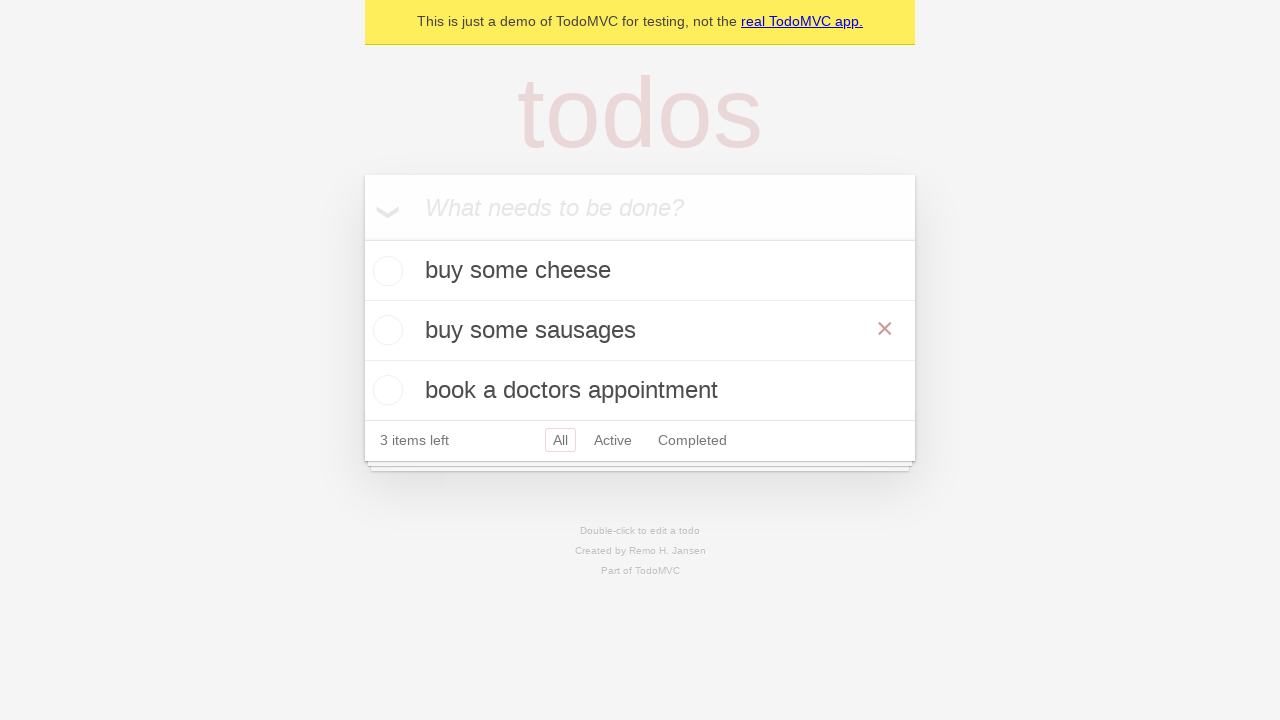

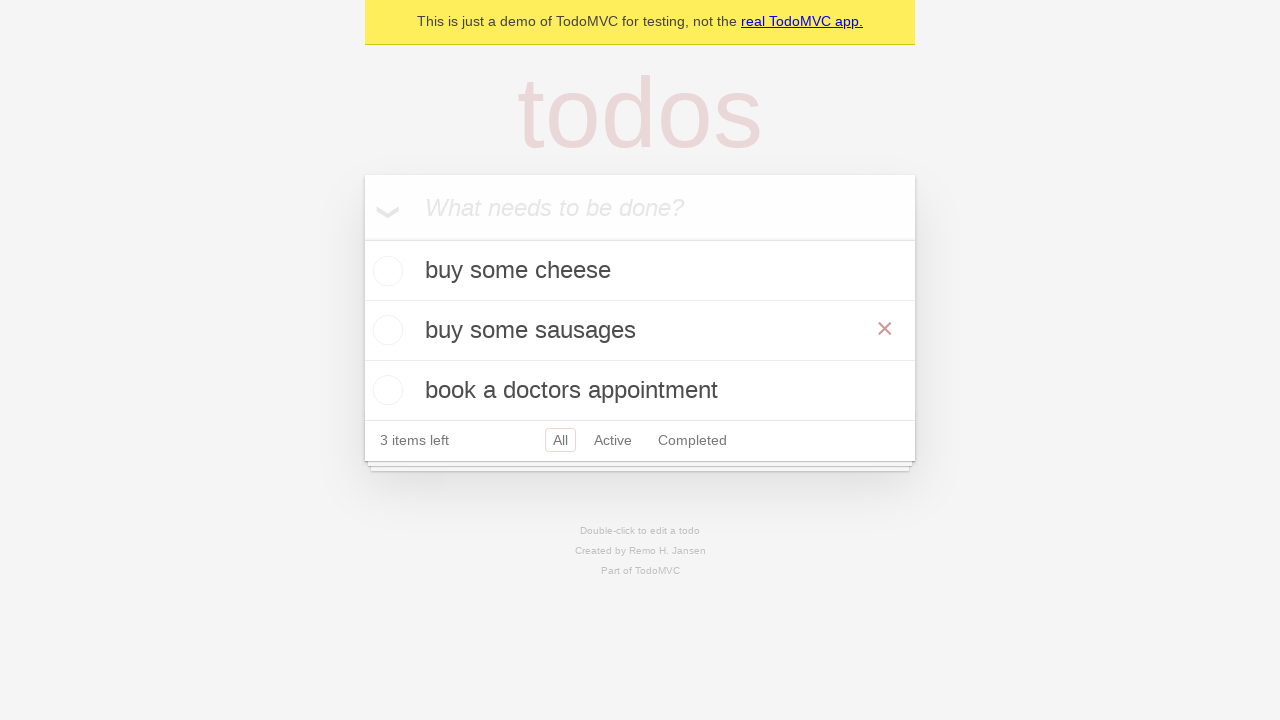